Tests dropdown selection functionality by navigating to a dropdown testing page and selecting an option from a fruits dropdown by value.

Starting URL: https://letcode.in/dropdowns/

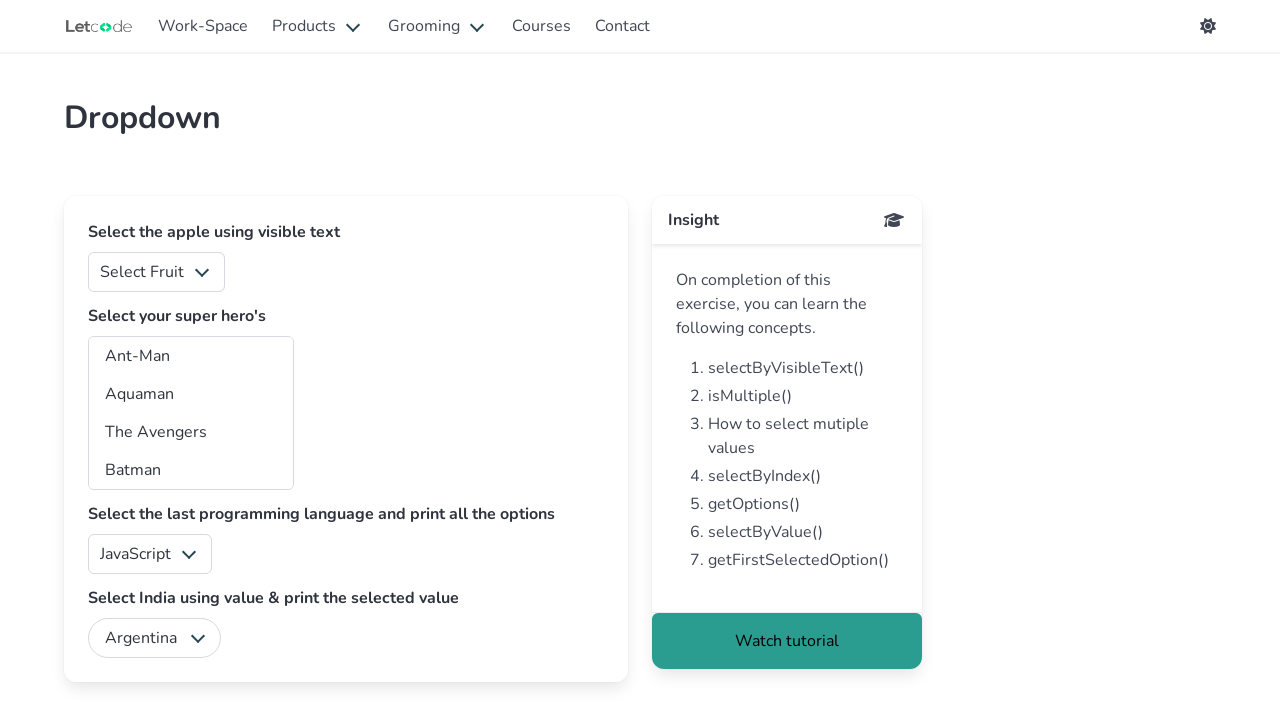

Waited for fruits dropdown to be visible
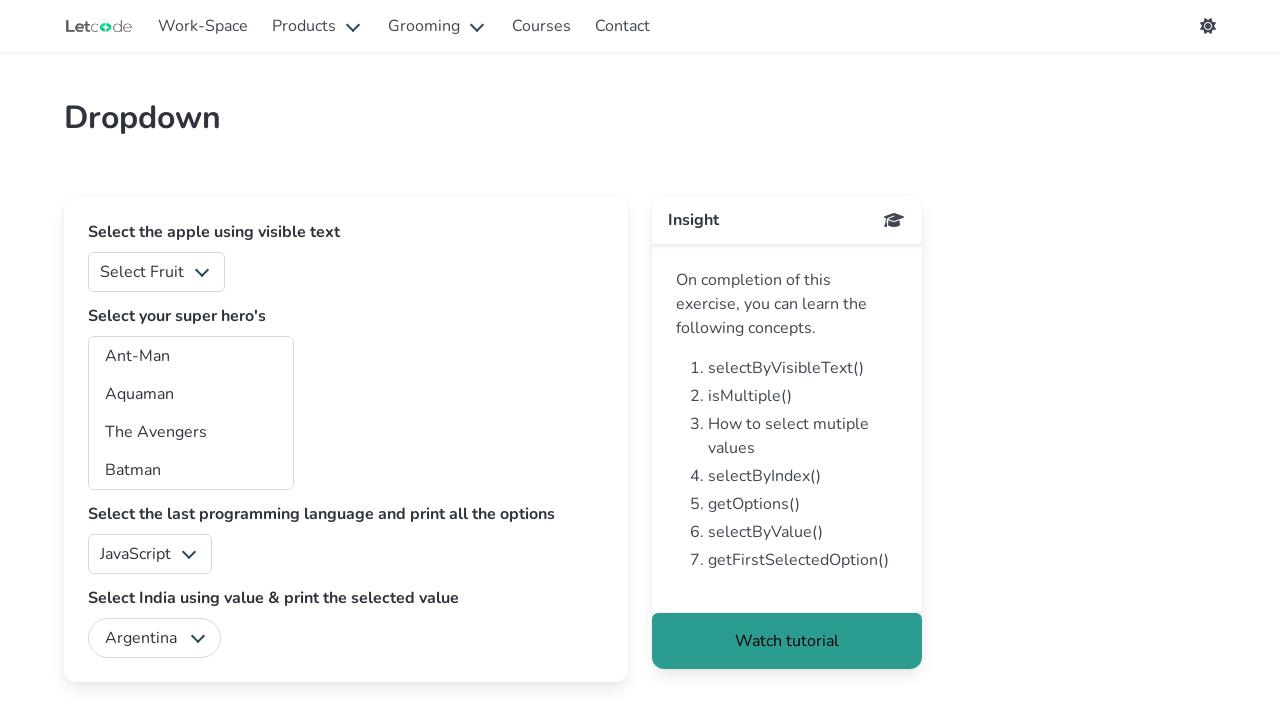

Selected option with value '0' from fruits dropdown on #fruits
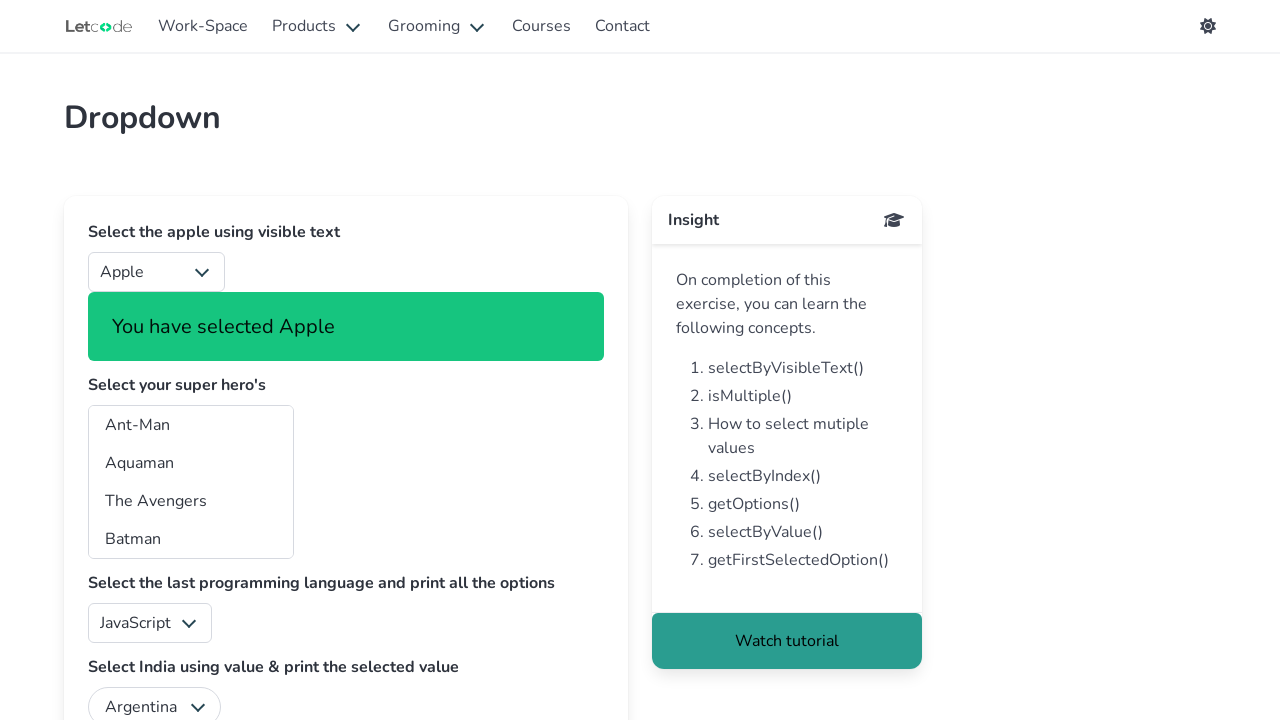

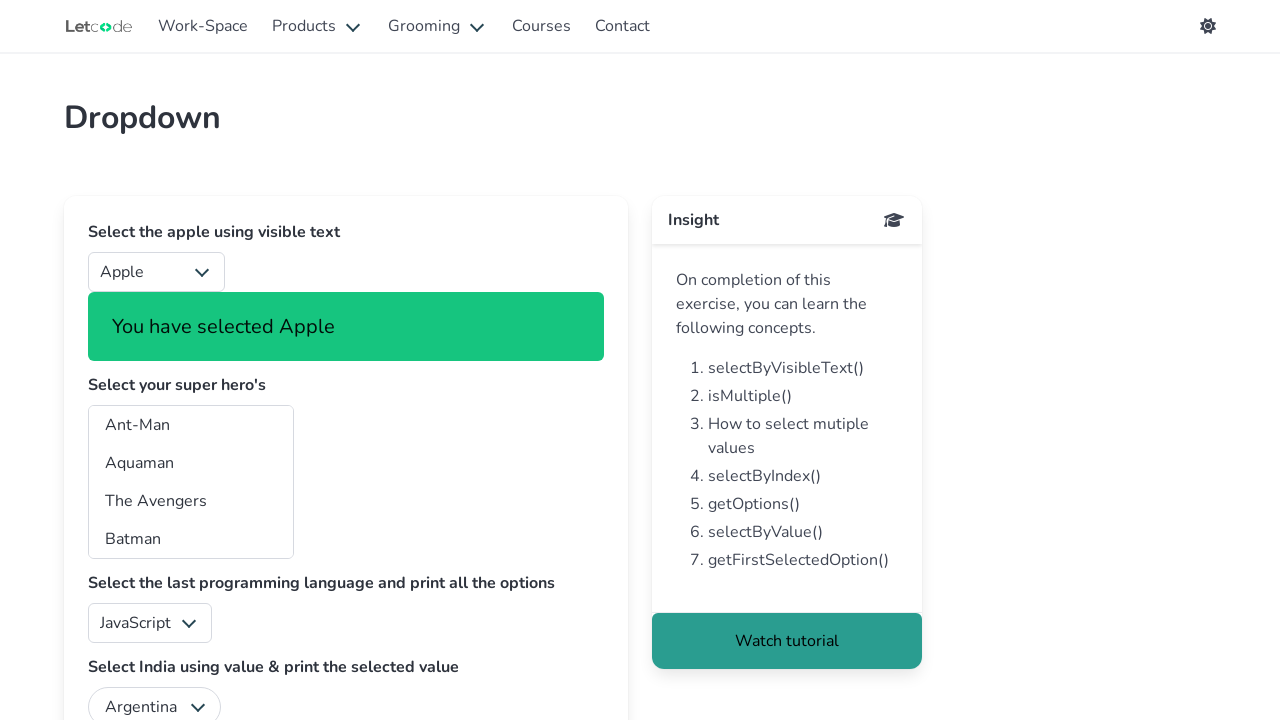